Navigates to horoscope.com and verifies the page loads by checking the title is accessible

Starting URL: https://www.horoscope.com/

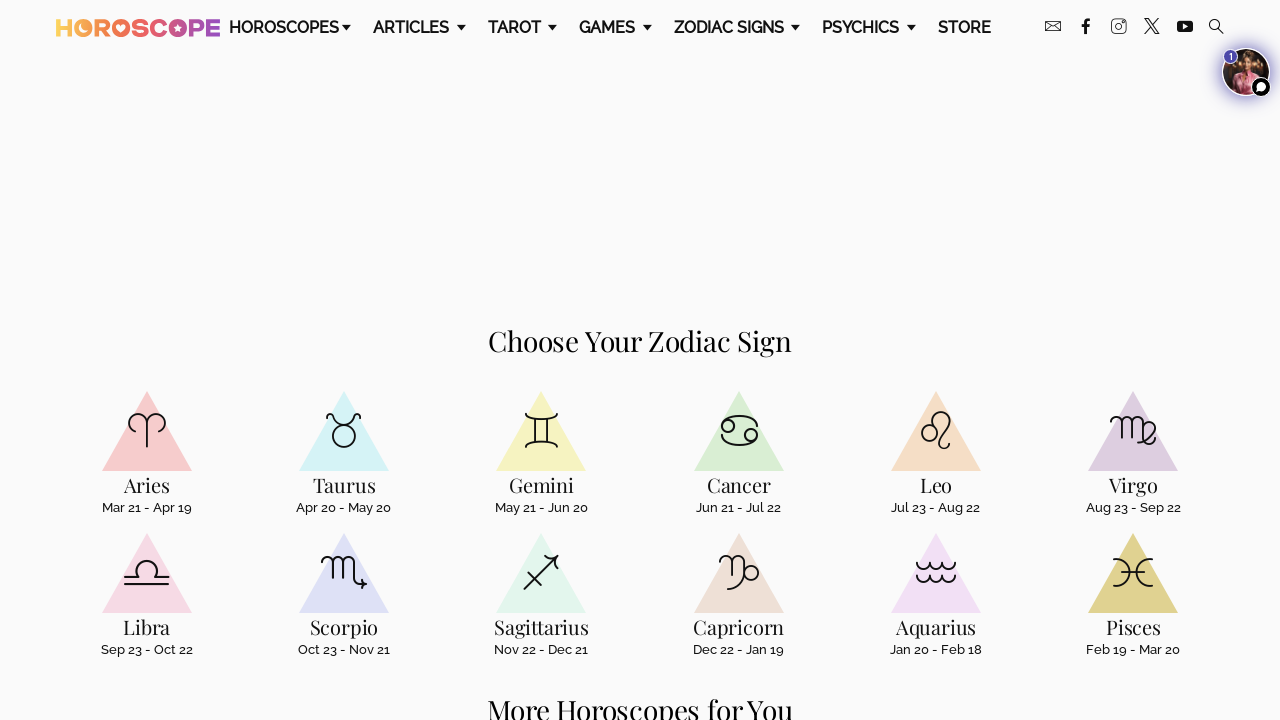

Waited for page DOM content to be loaded
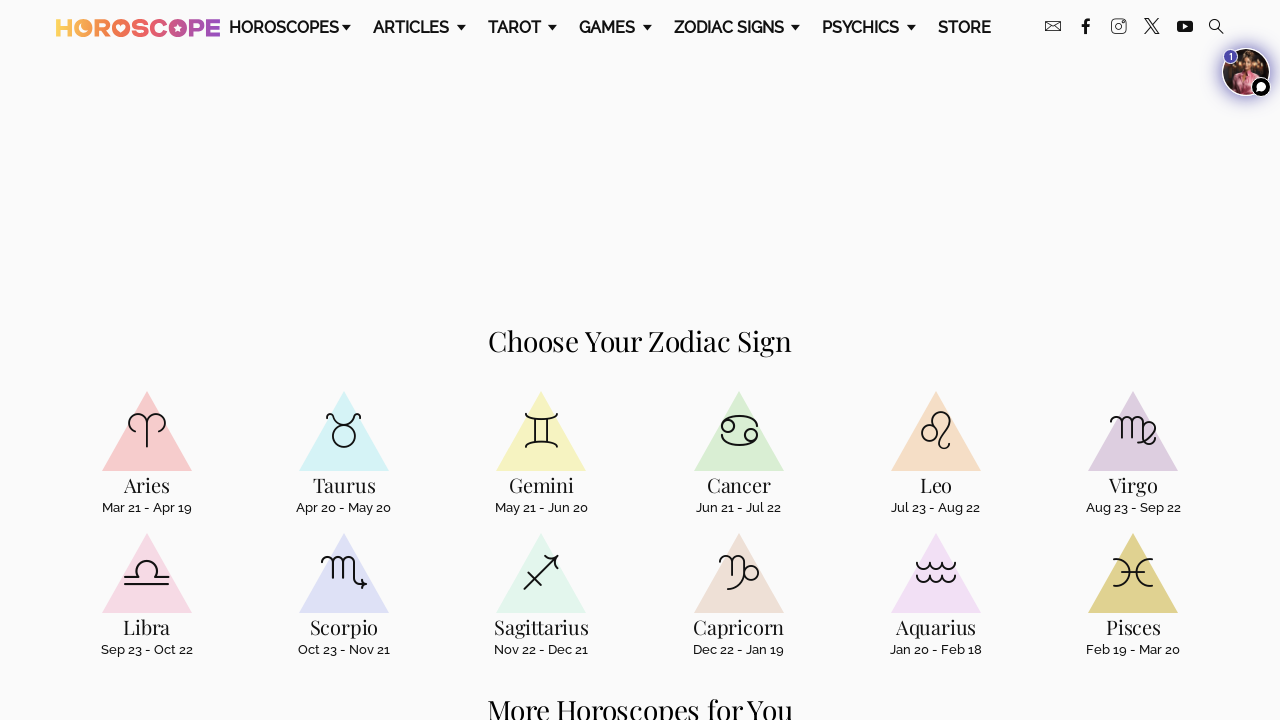

Retrieved page title: 'Free Horoscopes, Zodiac Signs, Numerology & More | Horoscope.com'
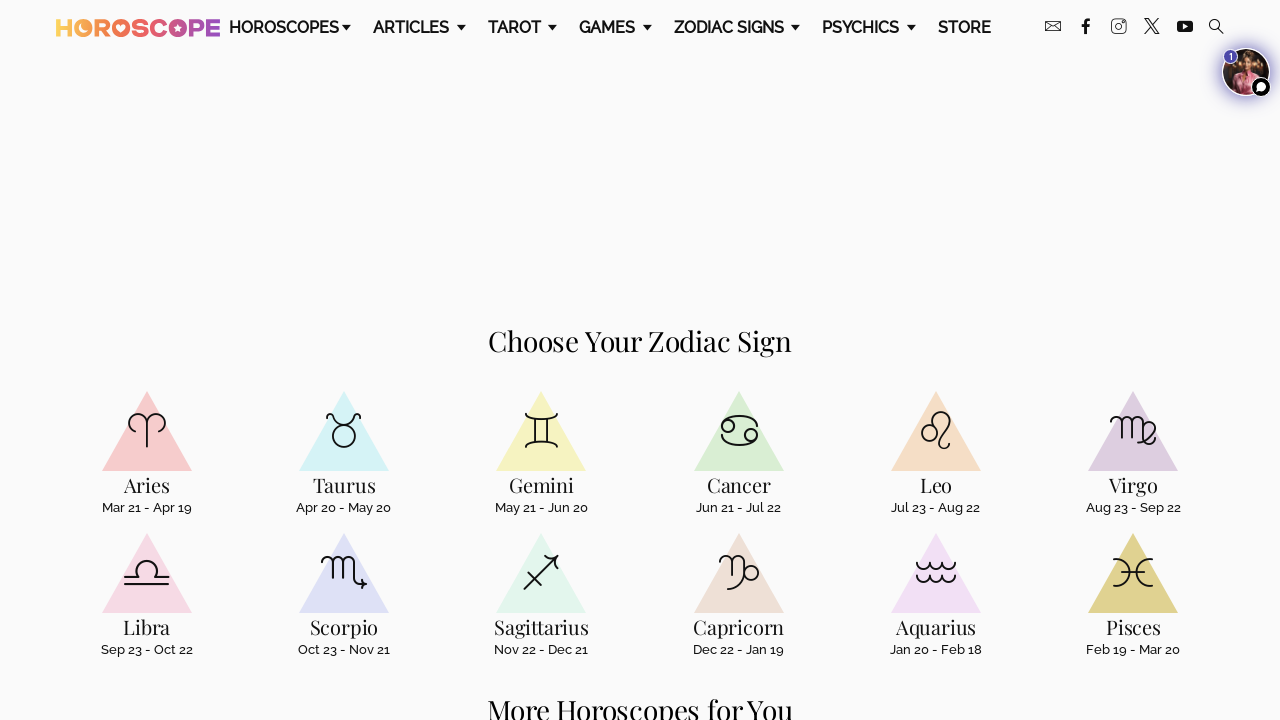

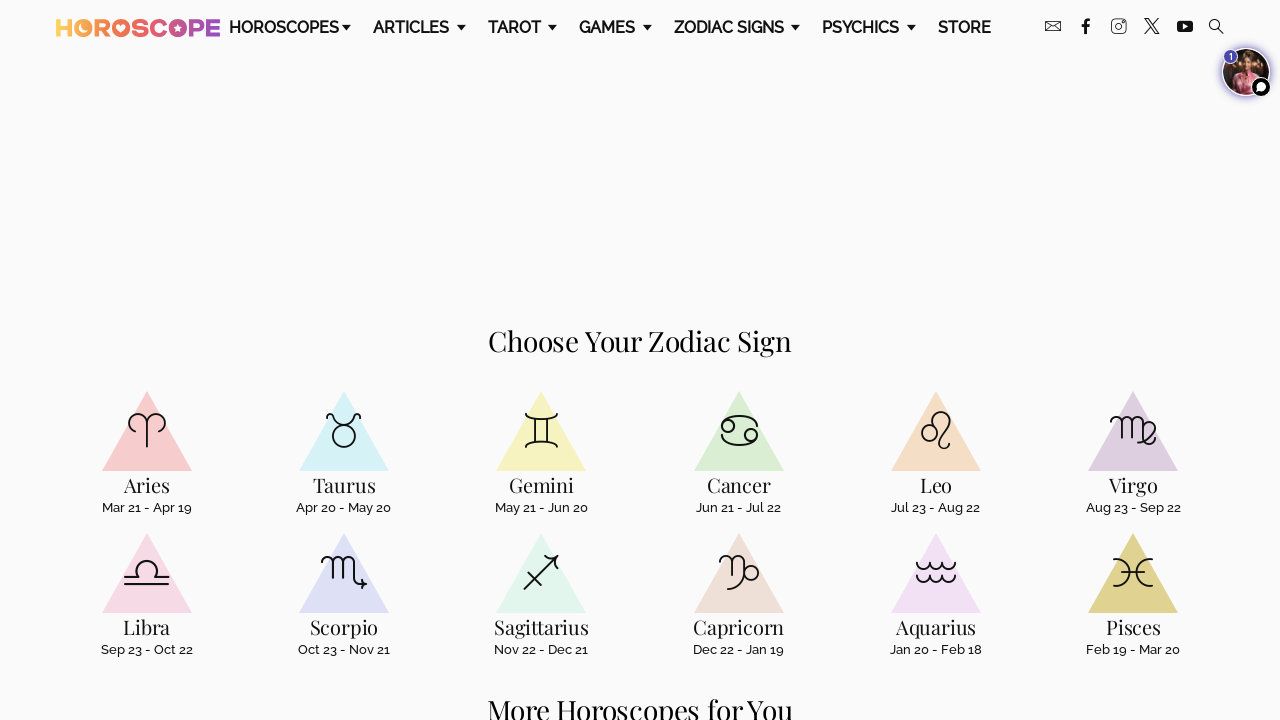